Tests handling of JavaScript alert dialogs by clicking a link to trigger an alert, retrieving the alert text, and accepting the alert.

Starting URL: https://www.selenium.dev/documentation/en/webdriver/js_alerts_prompts_and_confirmations/

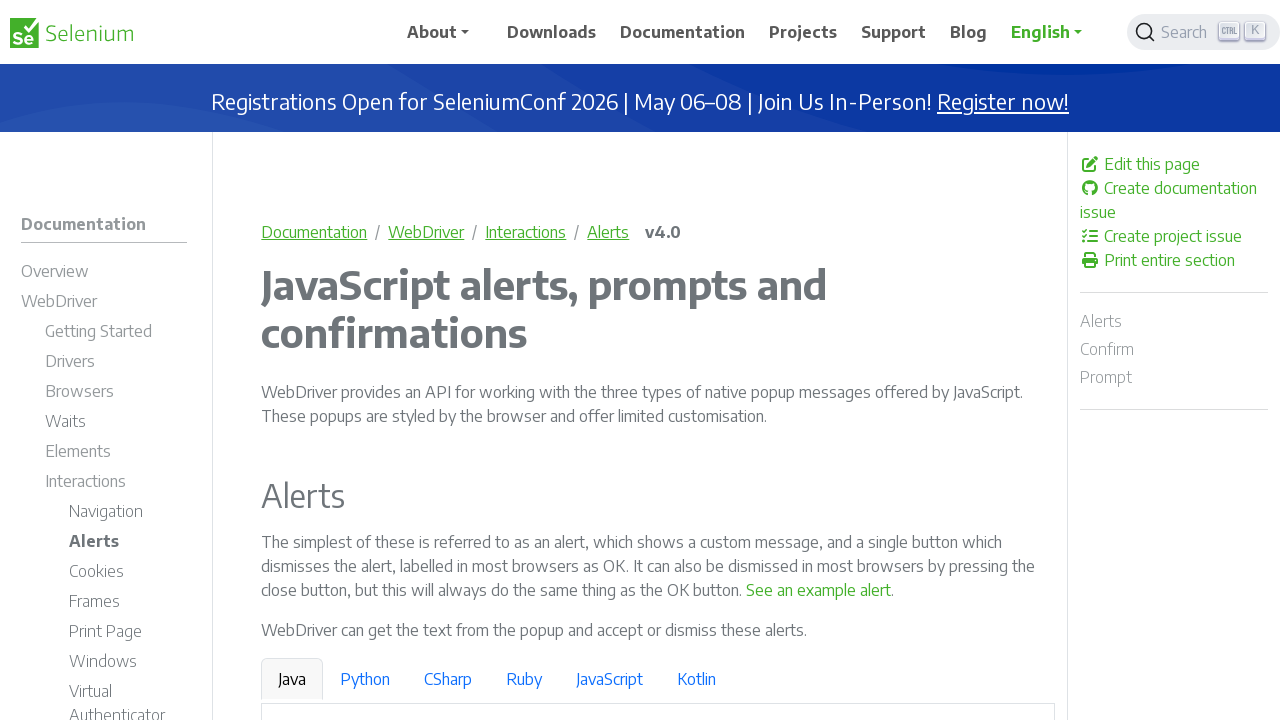

Clicked link to trigger JavaScript alert dialog at (819, 590) on a[onclick*='window.alert']
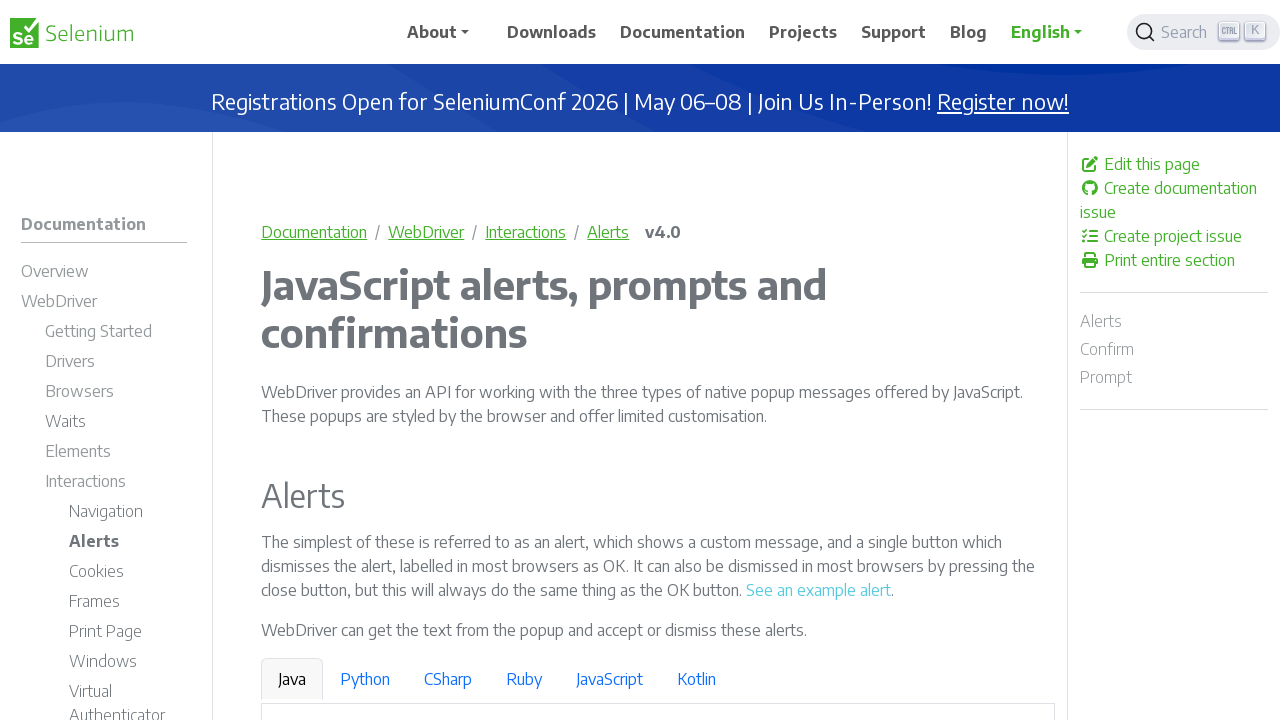

Set up dialog handler to accept alert
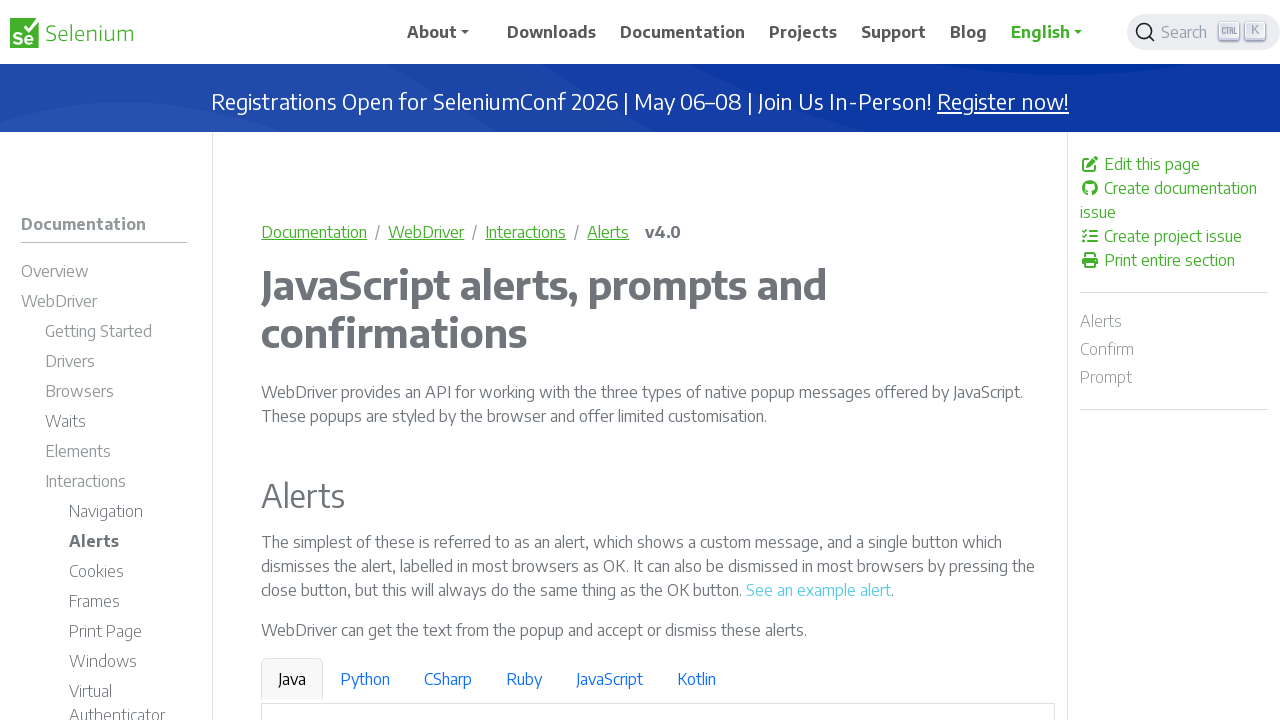

Waited for dialog interaction to complete
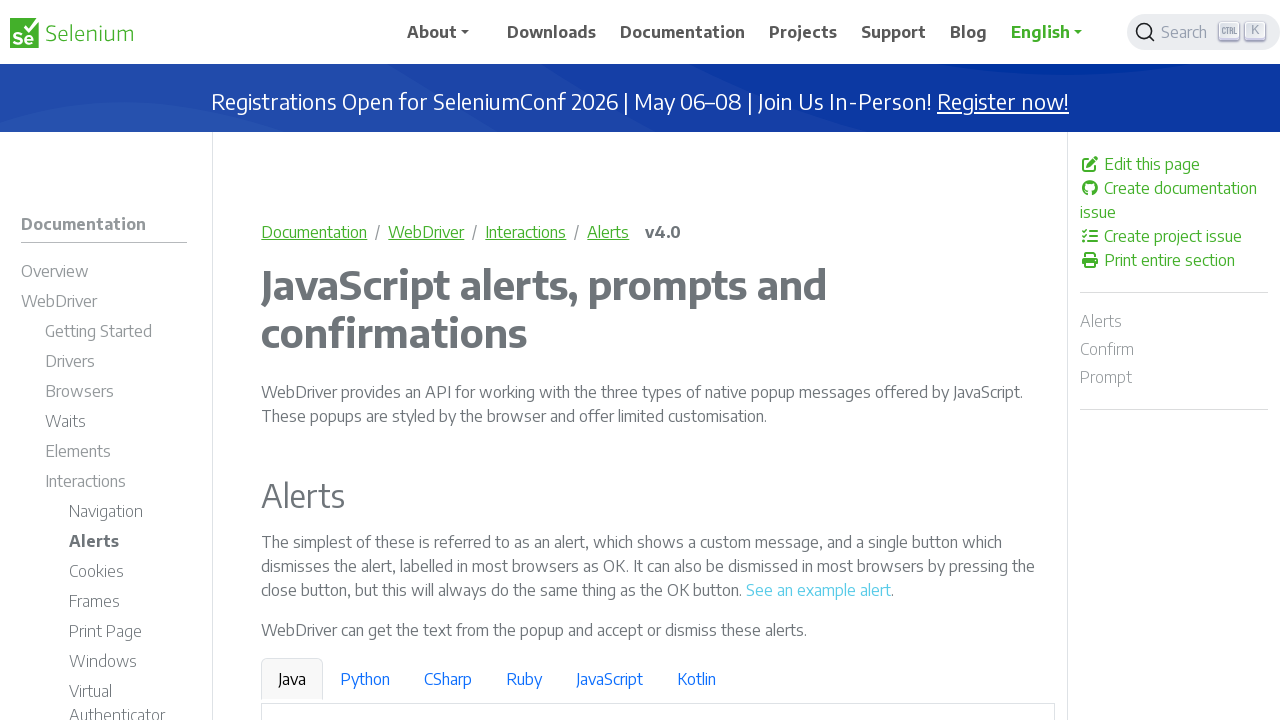

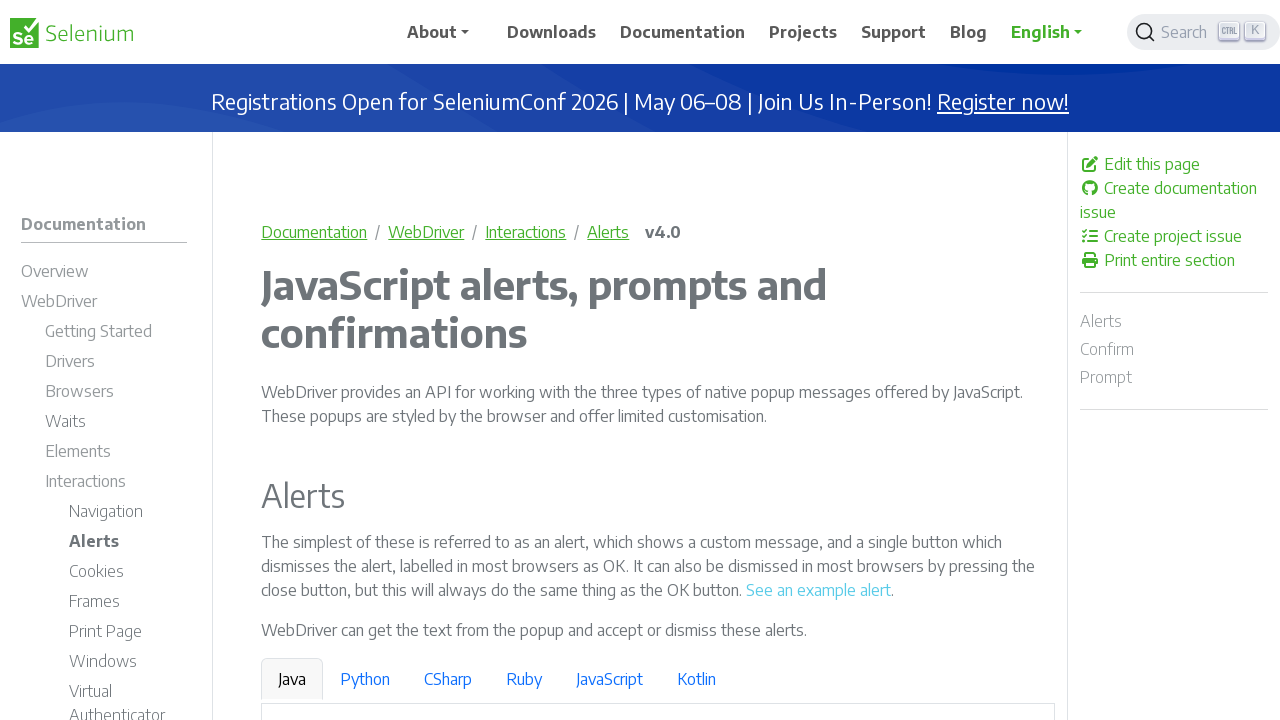